Tests that Clear completed button is hidden when there are no completed items

Starting URL: https://demo.playwright.dev/todomvc

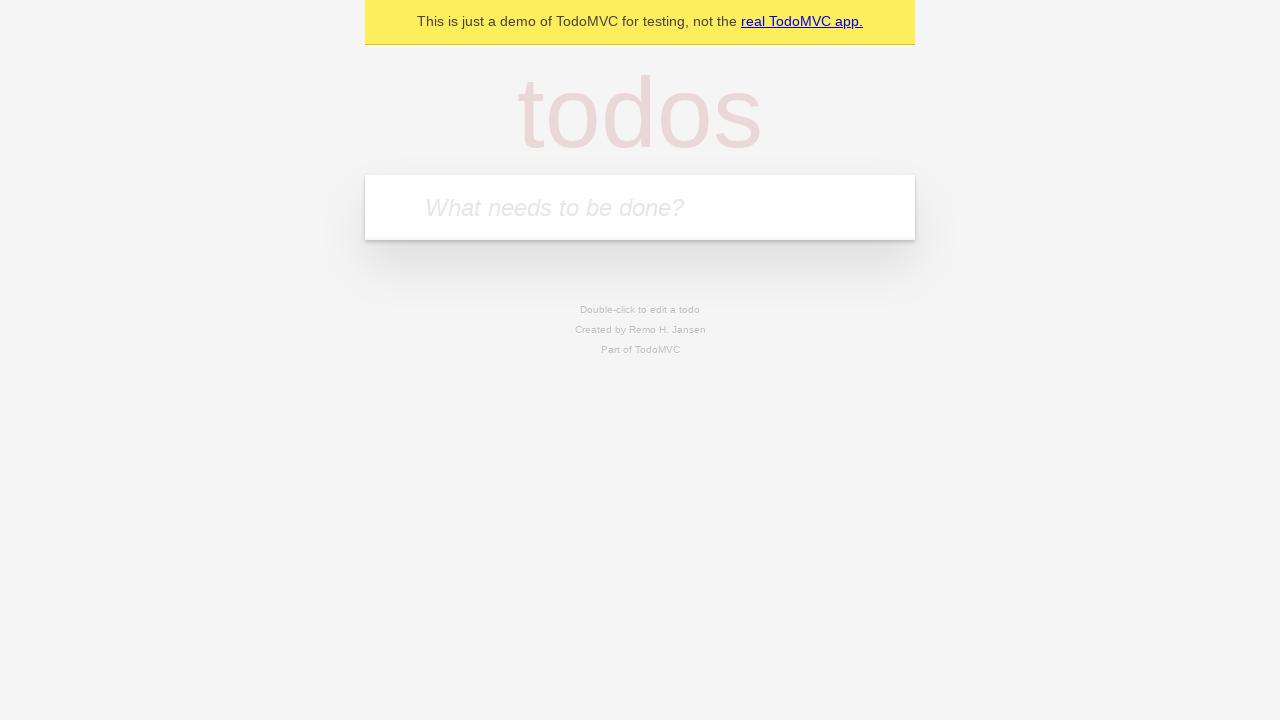

Located the todo input field
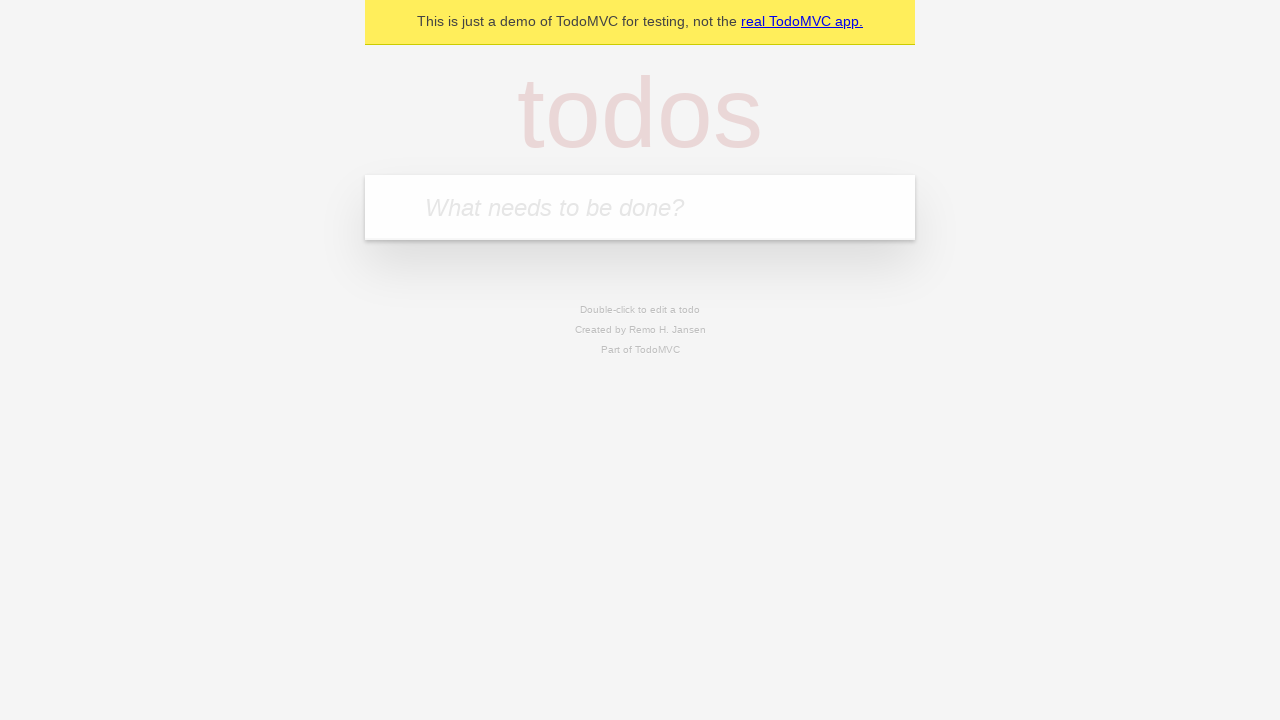

Filled todo input with 'buy some cheese' on internal:attr=[placeholder="What needs to be done?"i]
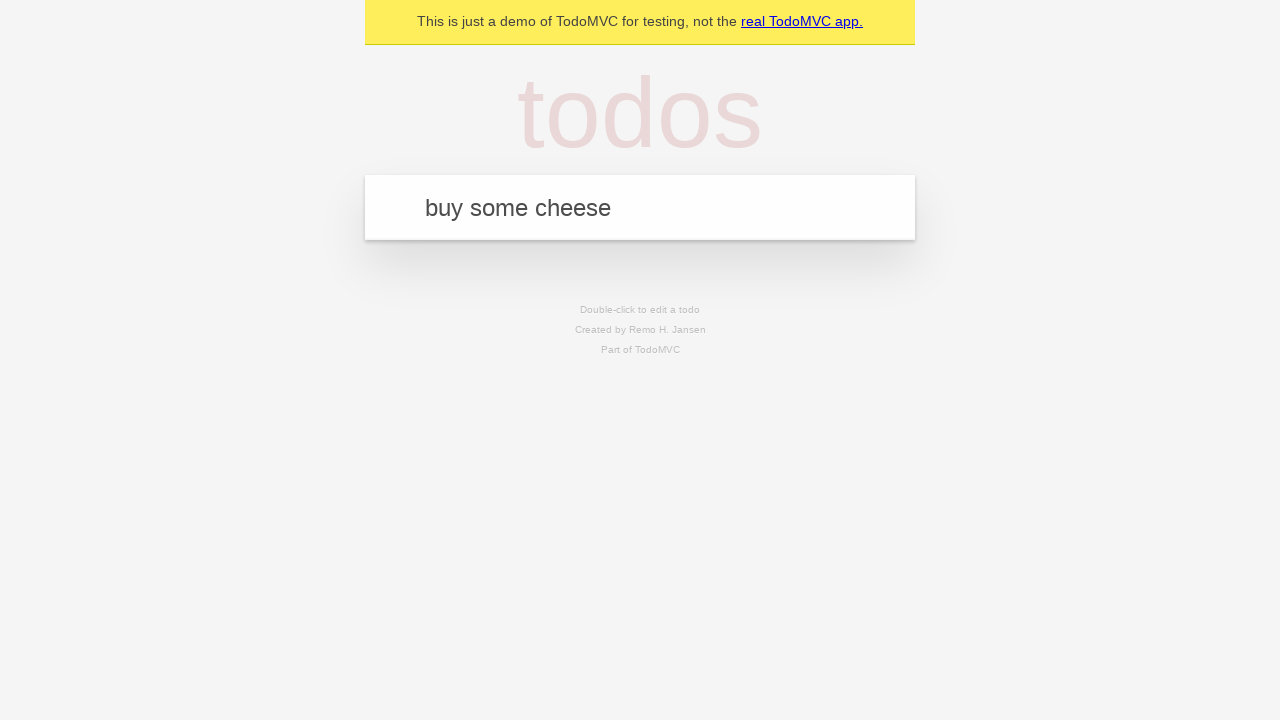

Pressed Enter to create first todo on internal:attr=[placeholder="What needs to be done?"i]
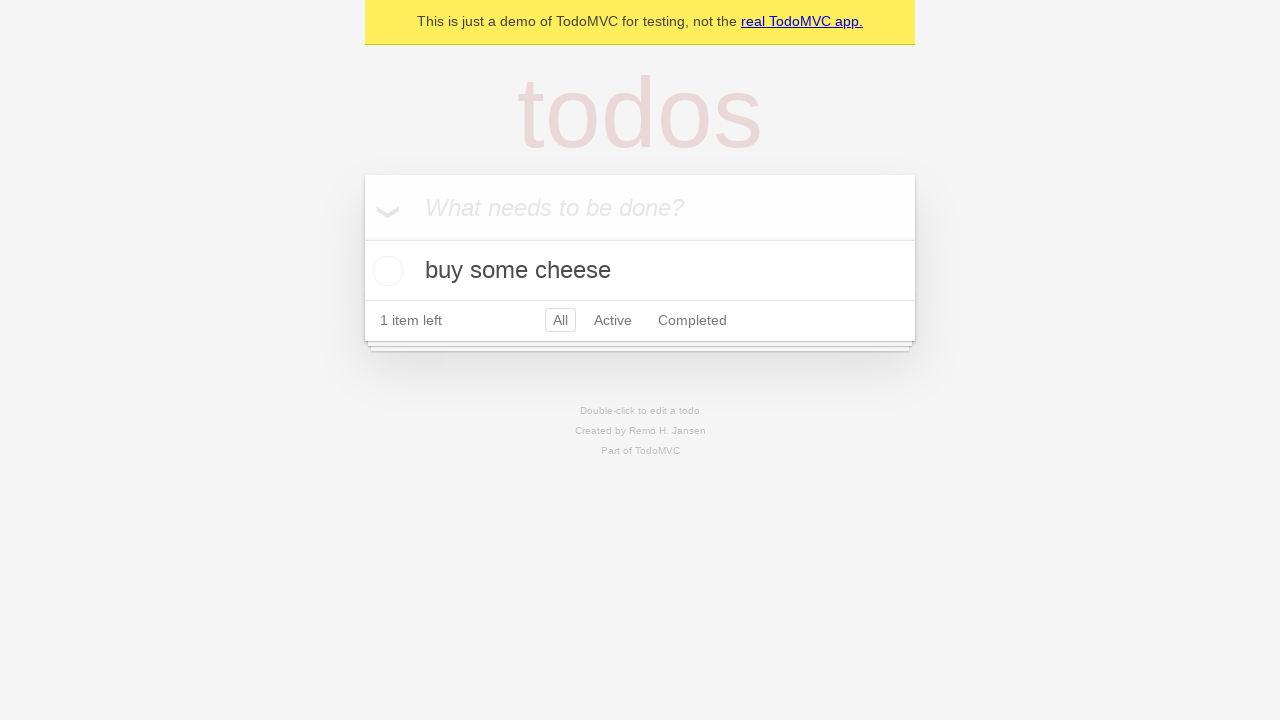

Filled todo input with 'feed the cat' on internal:attr=[placeholder="What needs to be done?"i]
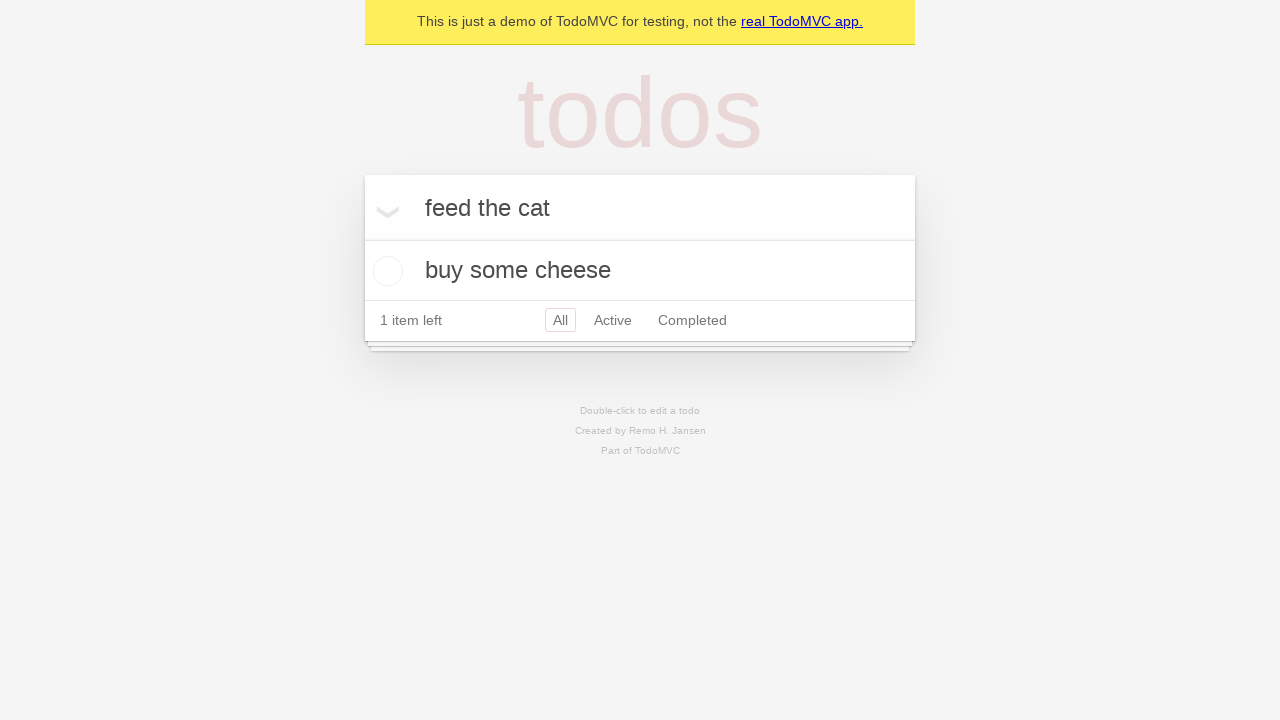

Pressed Enter to create second todo on internal:attr=[placeholder="What needs to be done?"i]
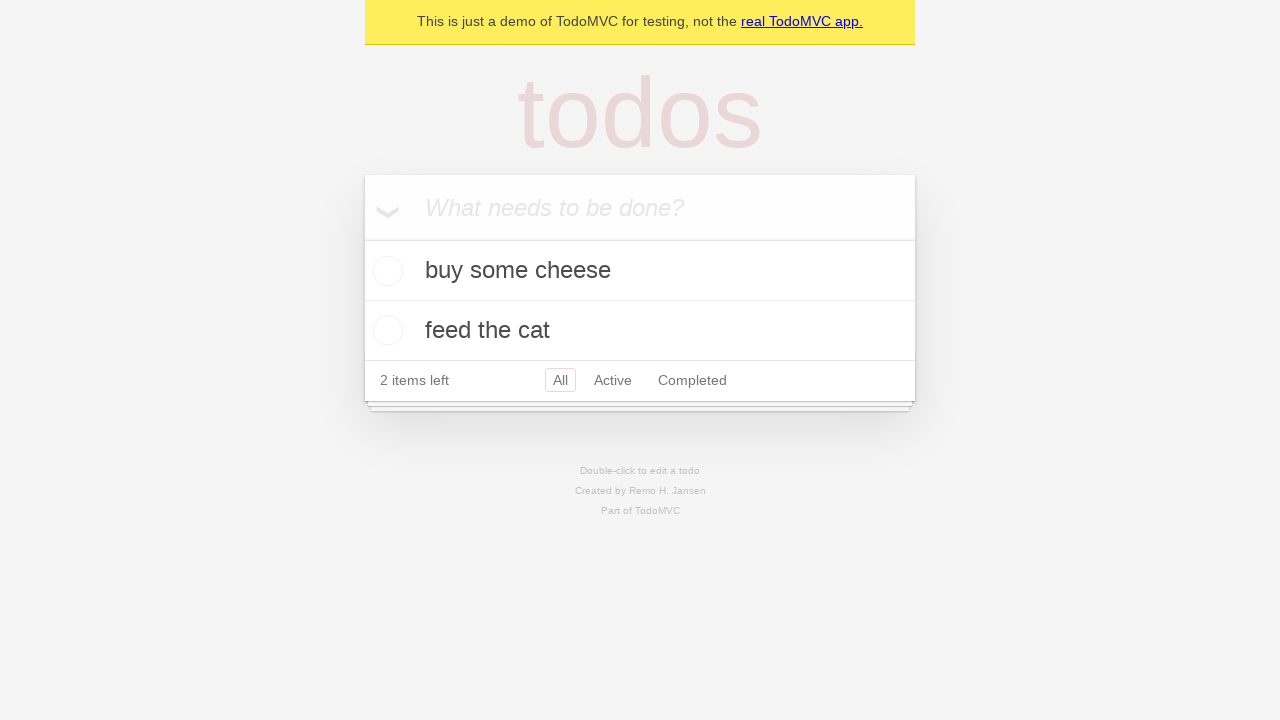

Filled todo input with 'book a doctors appointment' on internal:attr=[placeholder="What needs to be done?"i]
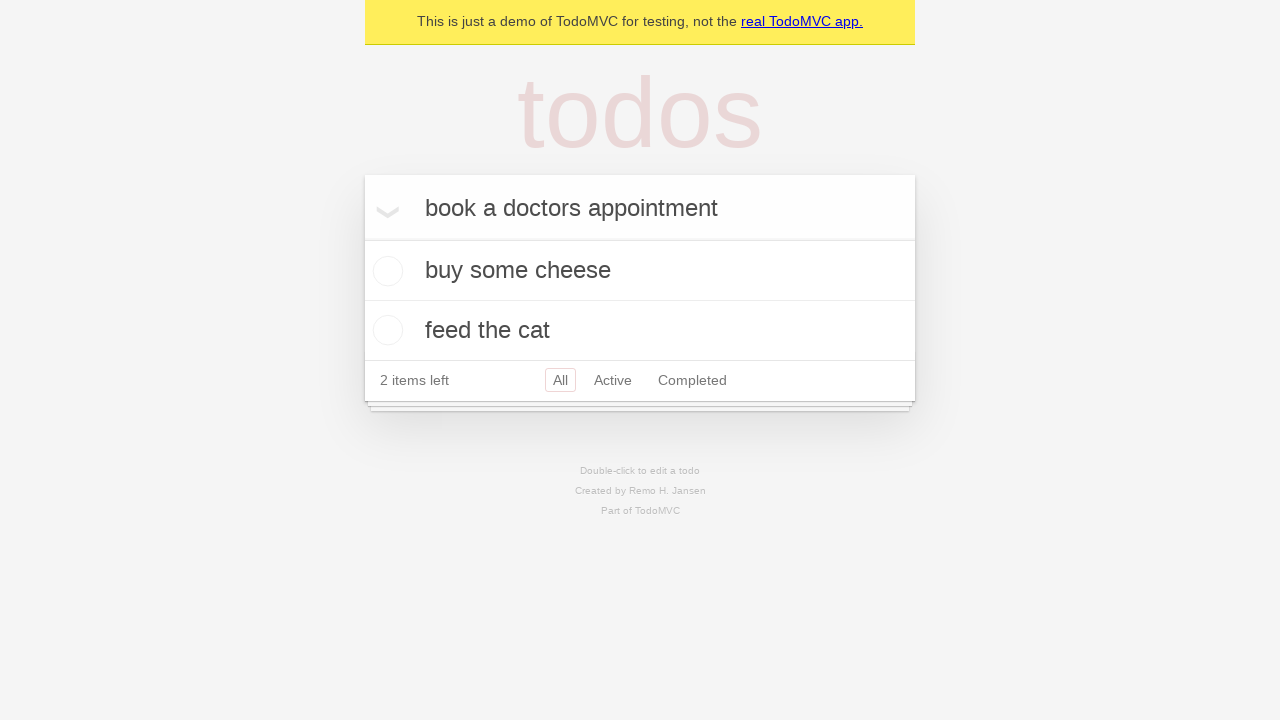

Pressed Enter to create third todo on internal:attr=[placeholder="What needs to be done?"i]
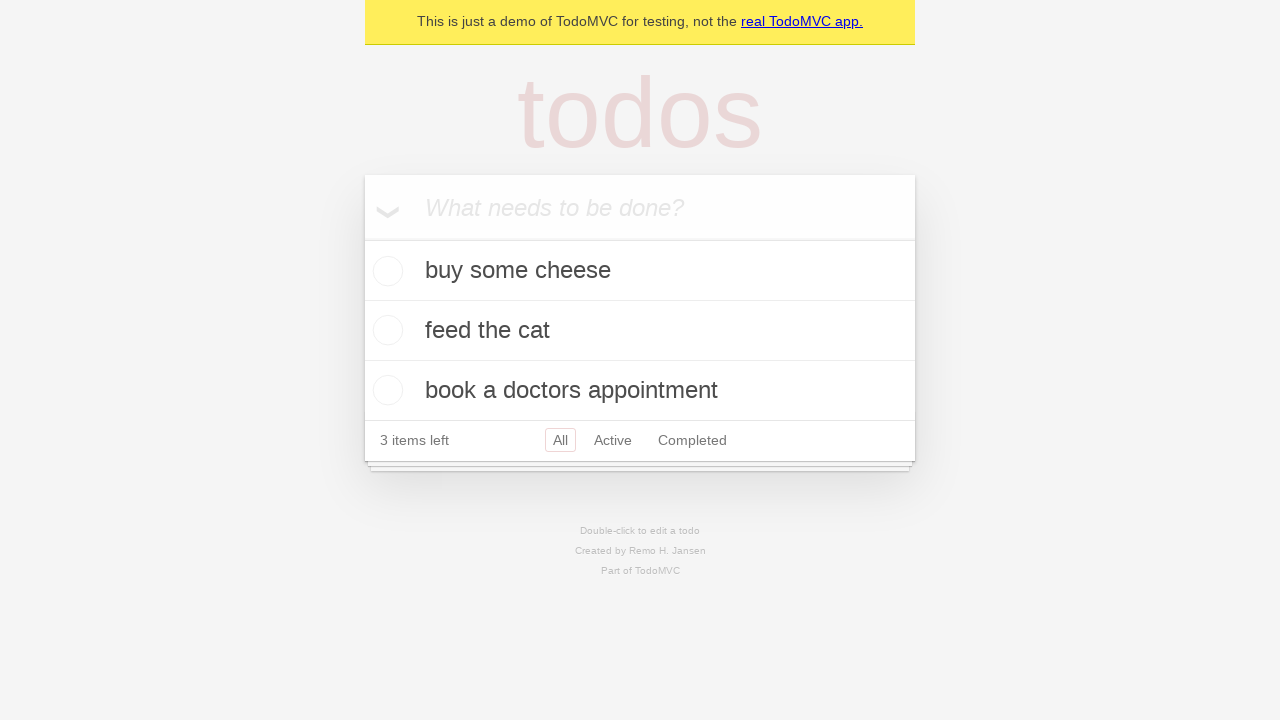

Waited for all 3 todos to be created
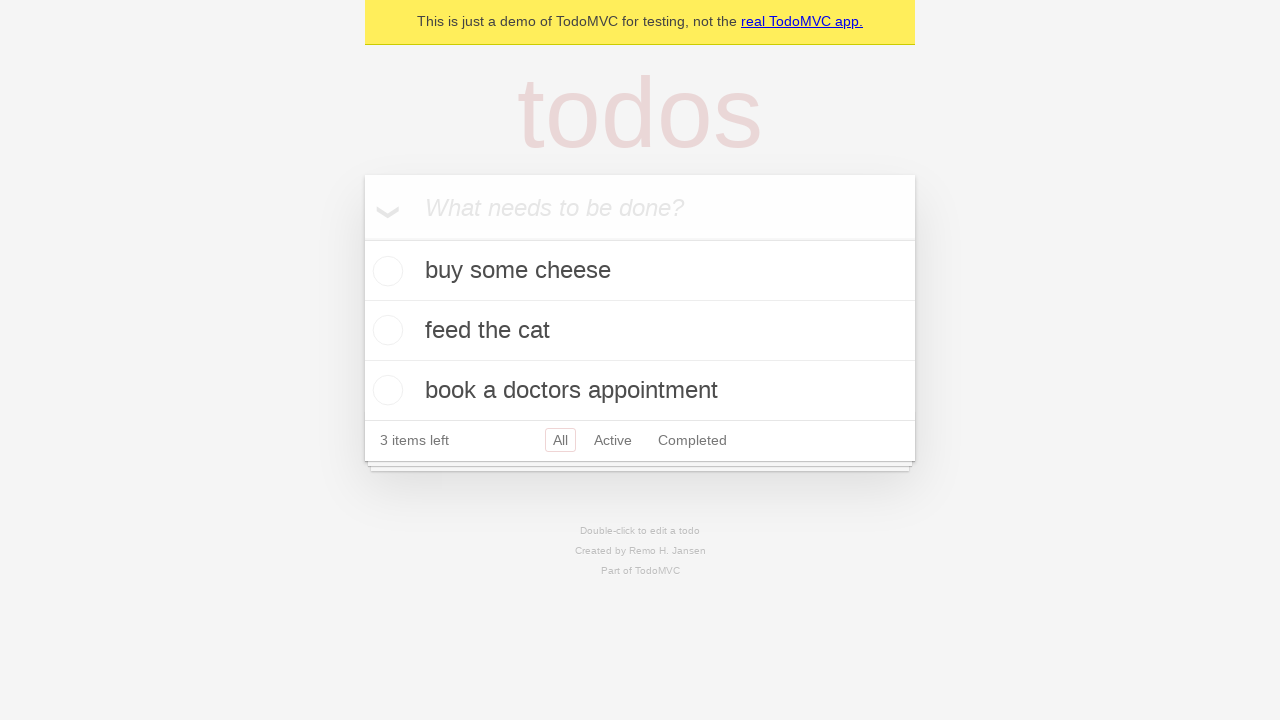

Marked first todo as completed at (385, 271) on .todo-list li .toggle >> nth=0
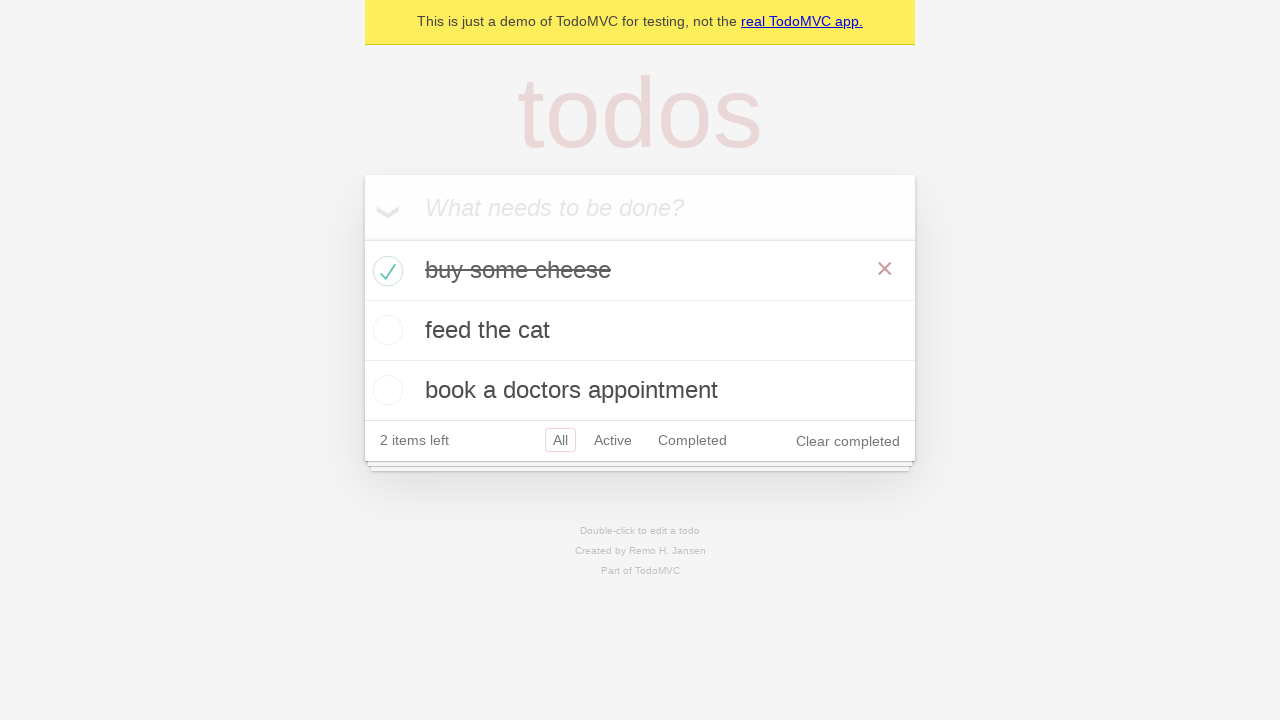

Clicked 'Clear completed' button to remove completed todo at (848, 441) on internal:role=button[name="Clear completed"i]
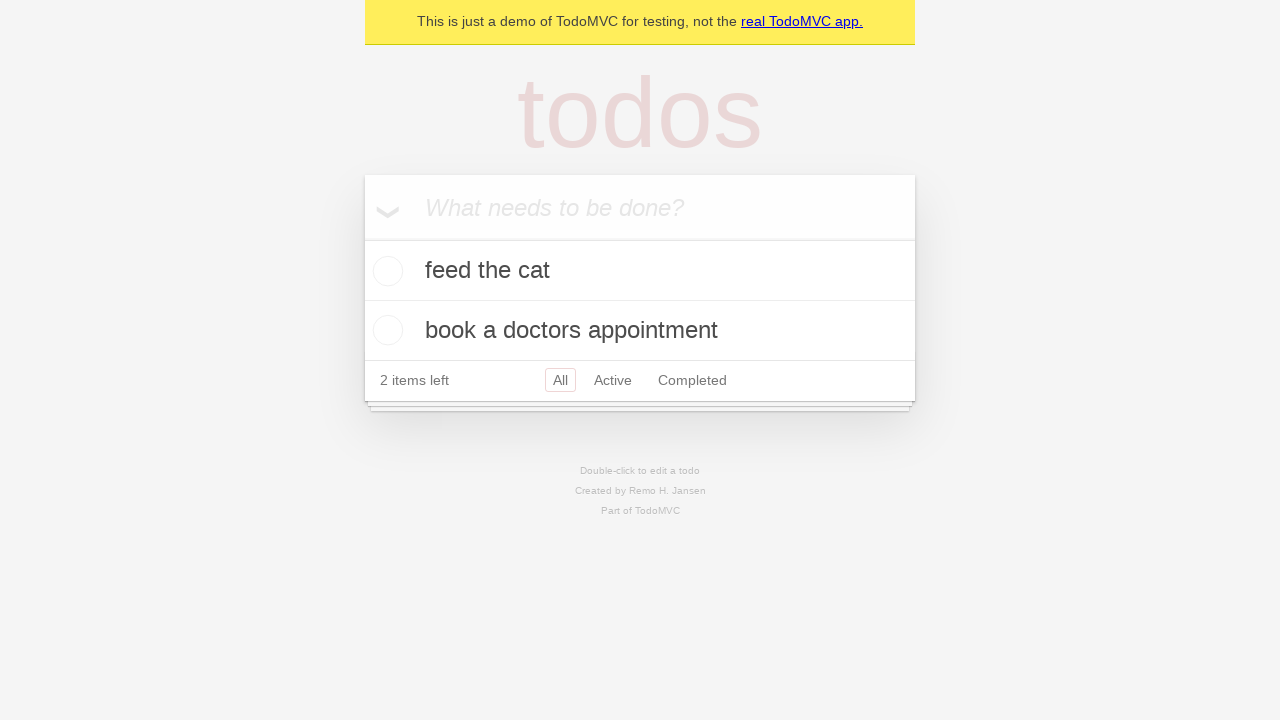

Waited 500ms for UI to update after clearing completed items
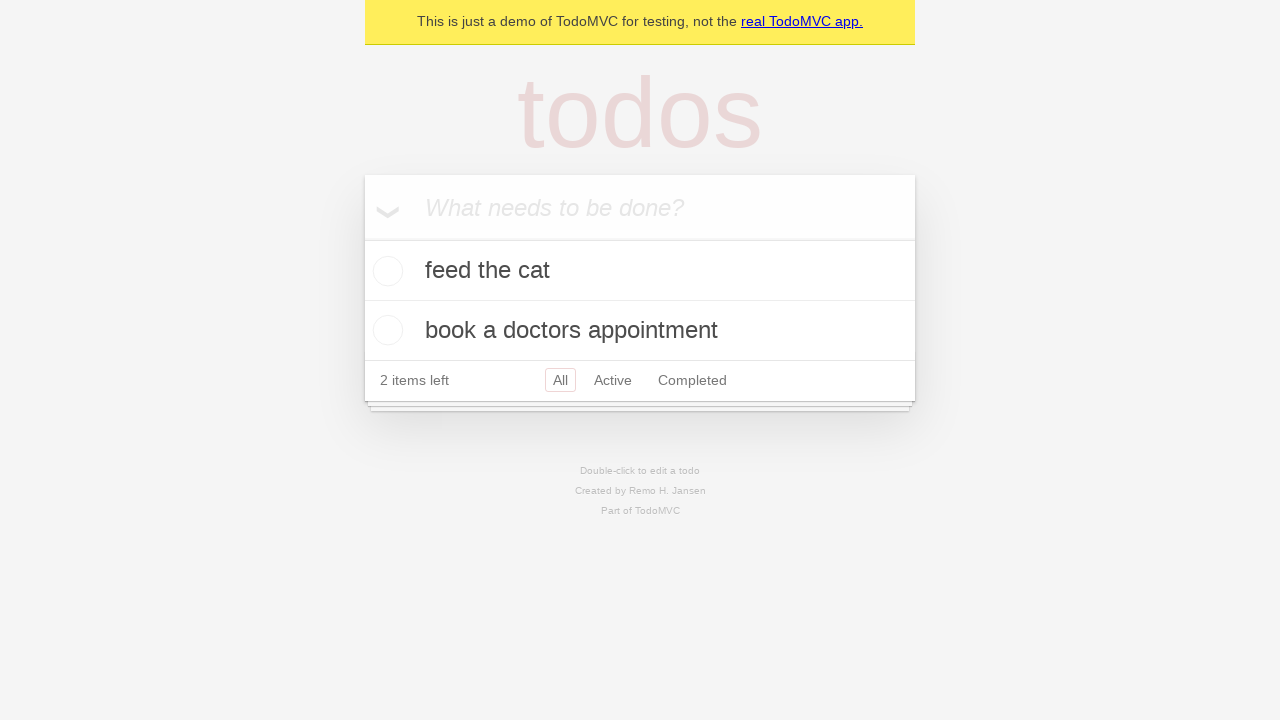

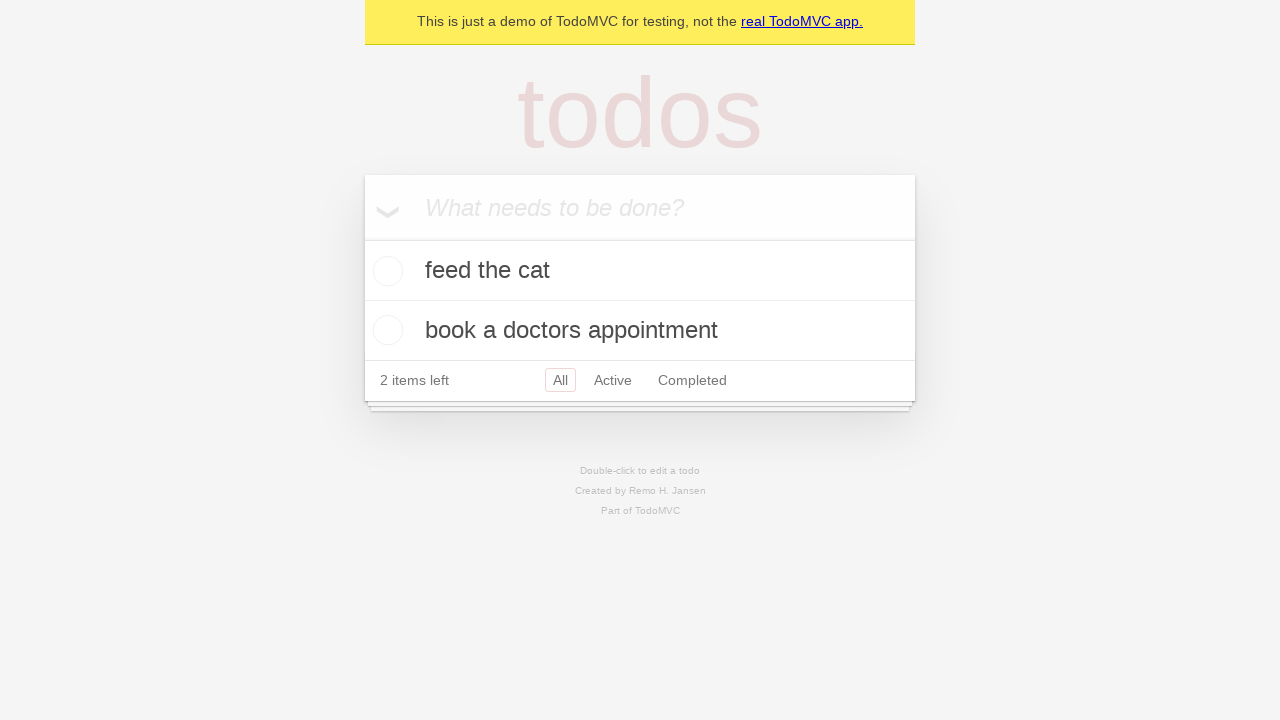